Tests handling of child tab by removing the target attribute from a link element and clicking it to open in the same tab instead of a new tab

Starting URL: https://rahulshettyacademy.com/AutomationPractice/

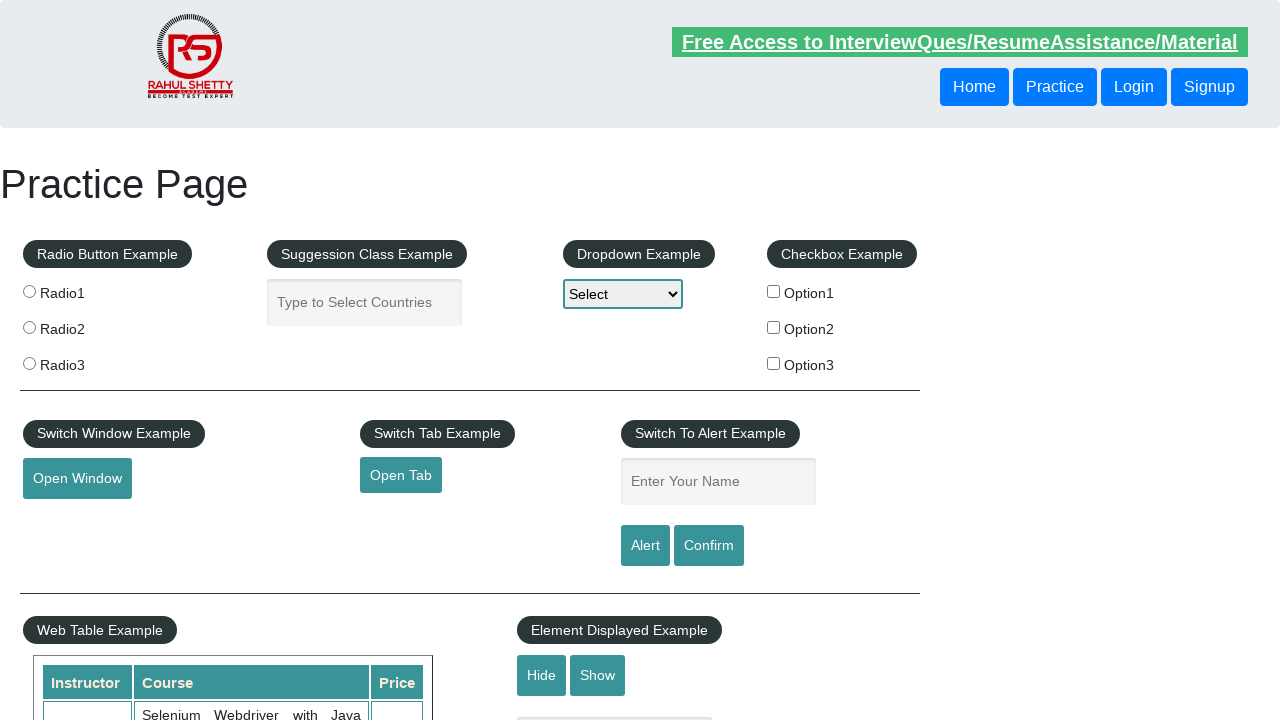

Removed 'target' attribute from link element to prevent new tab opening
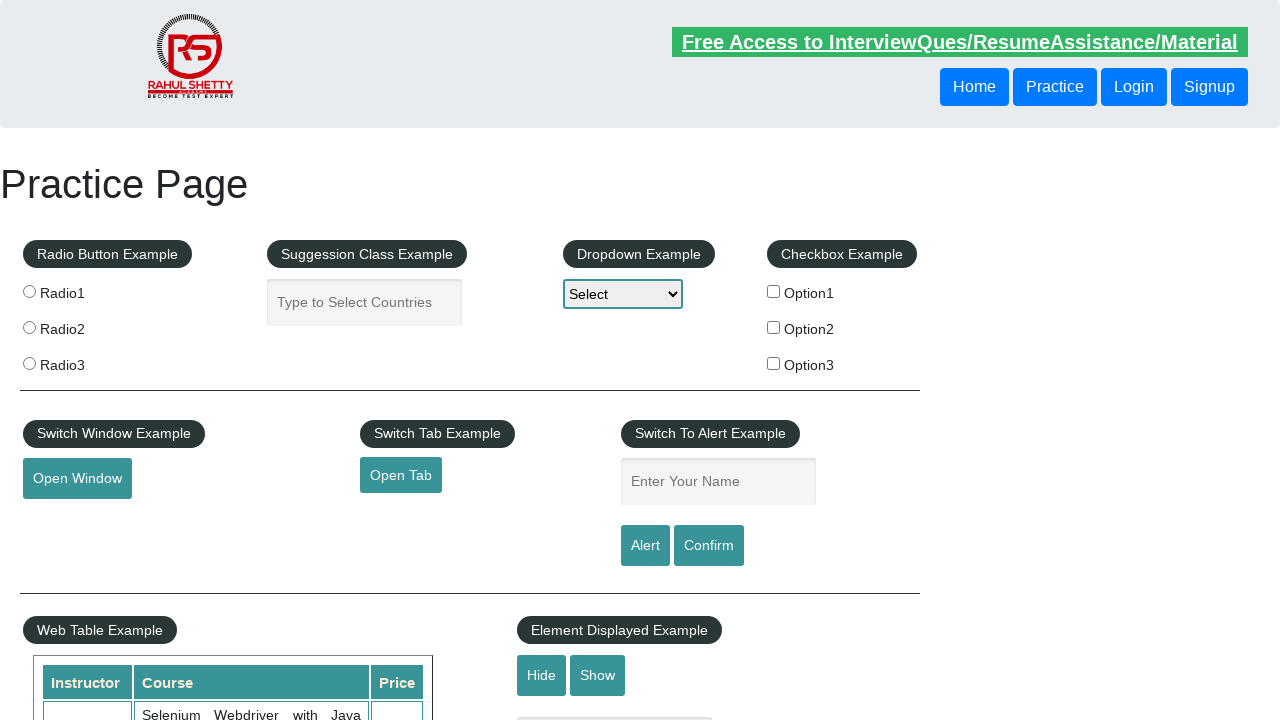

Clicked on the link element which now opens in same tab at (401, 475) on #opentab
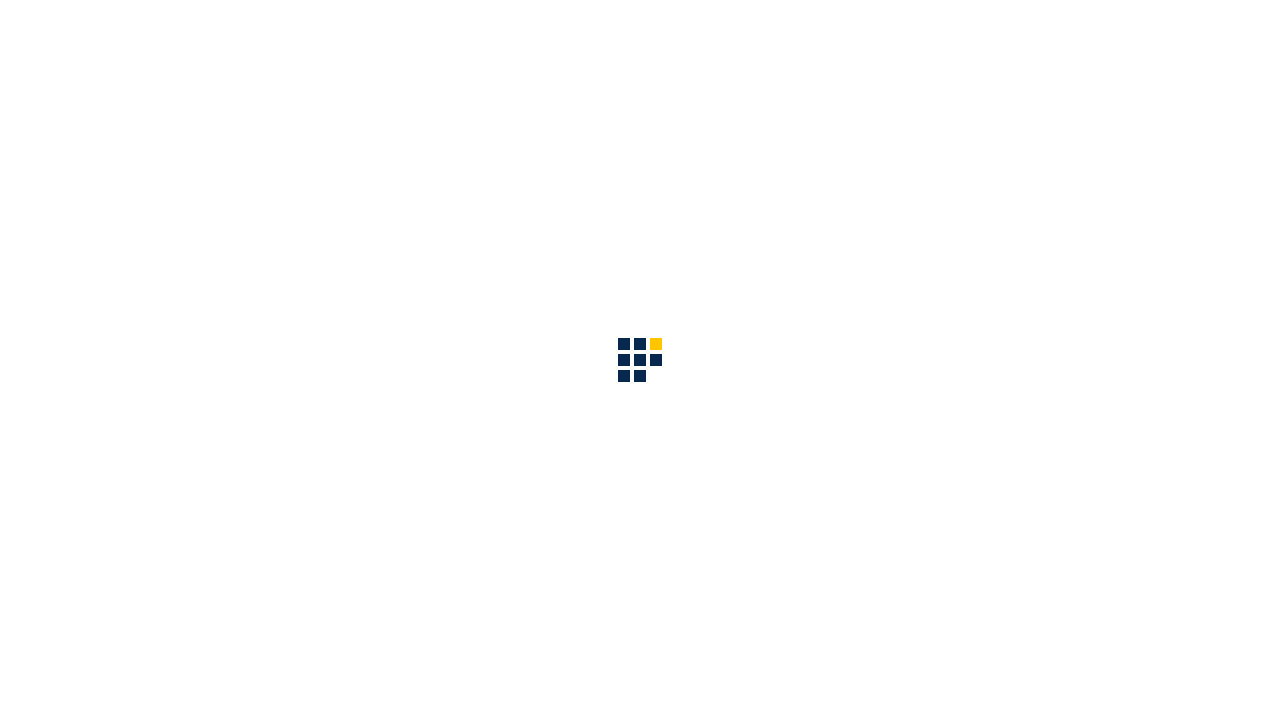

Waited for page to fully load after clicking link
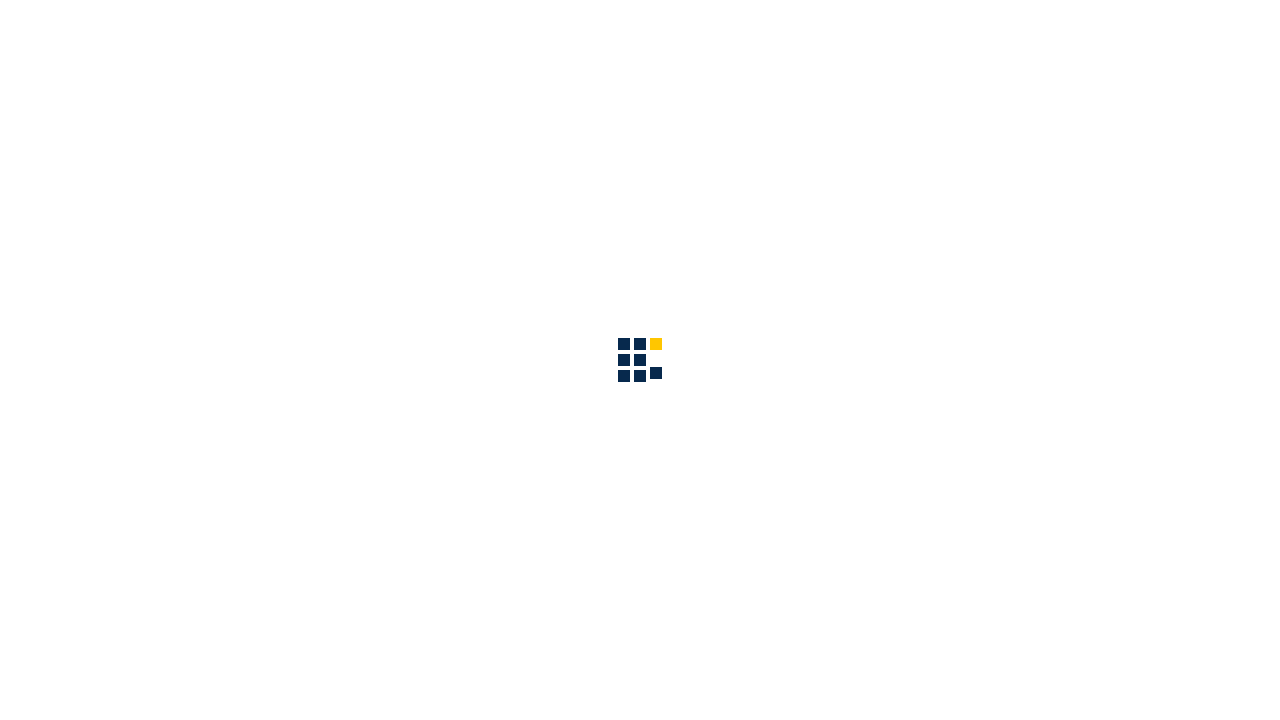

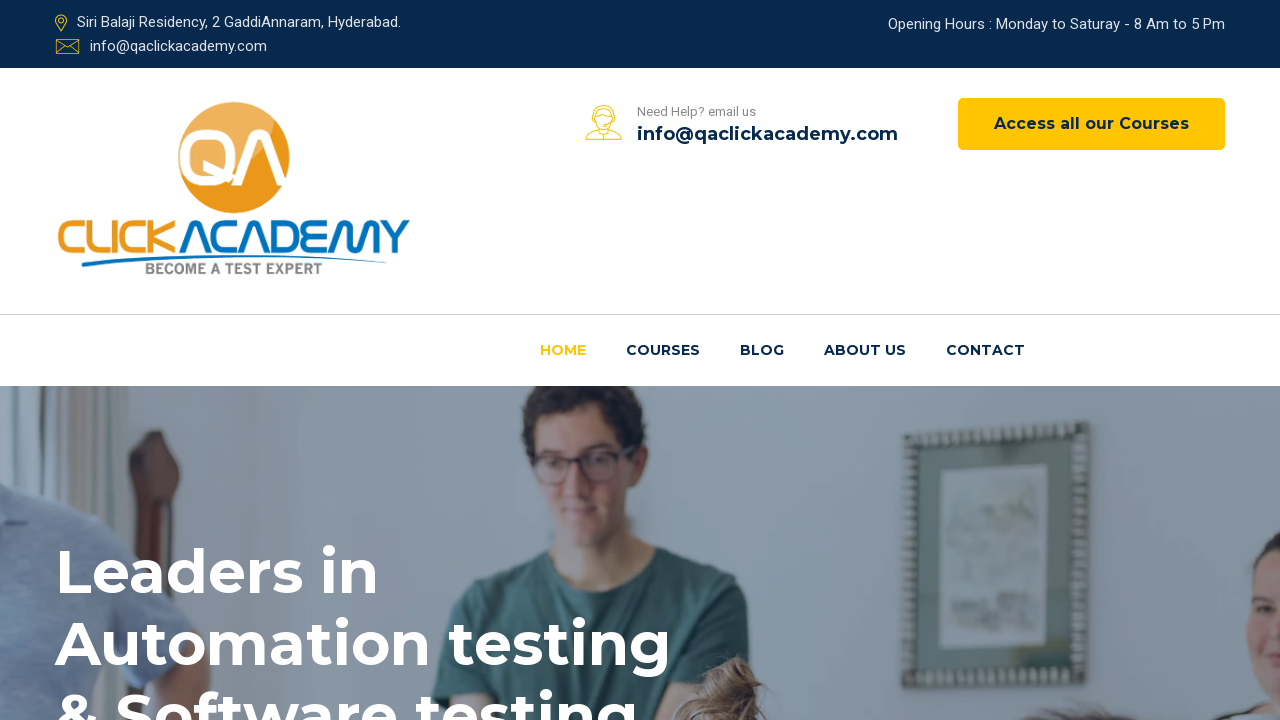